Tests opting out of A/B tests by adding an opt-out cookie before visiting the A/B test page, then navigating to verify the page displays "No A/B Test" heading.

Starting URL: http://the-internet.herokuapp.com

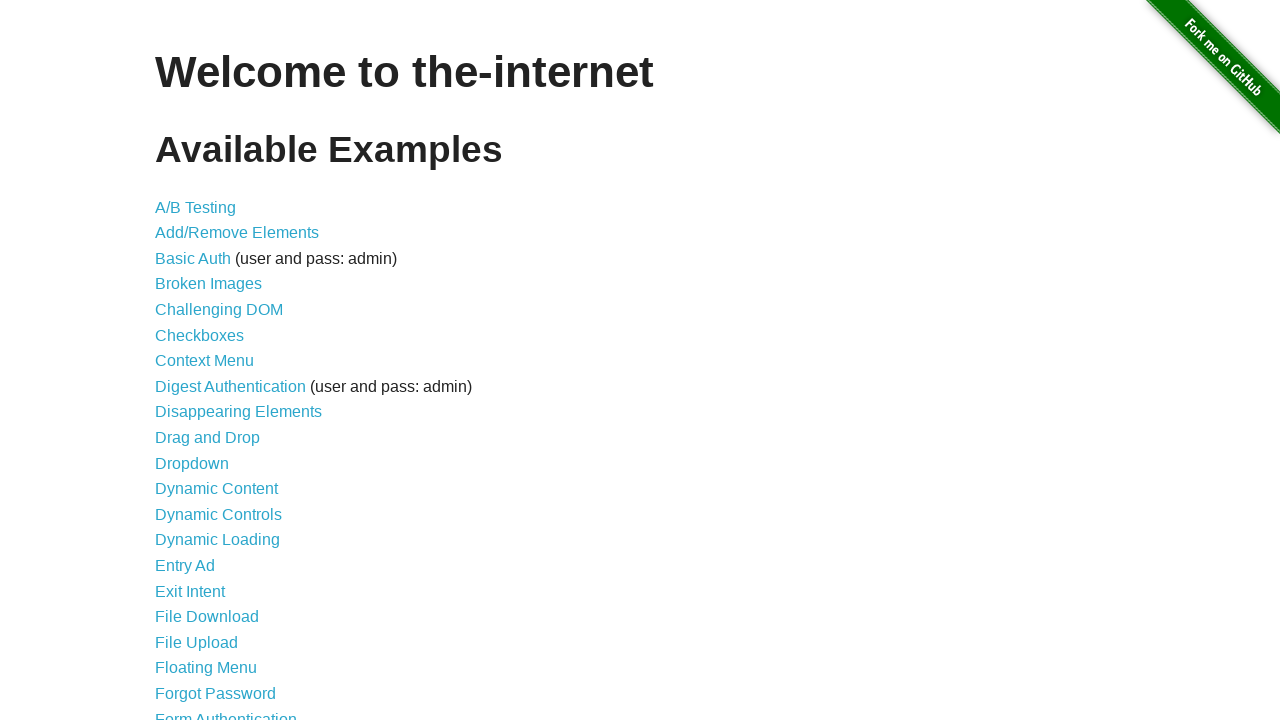

Added optimizelyOptOut cookie to opt out of A/B tests
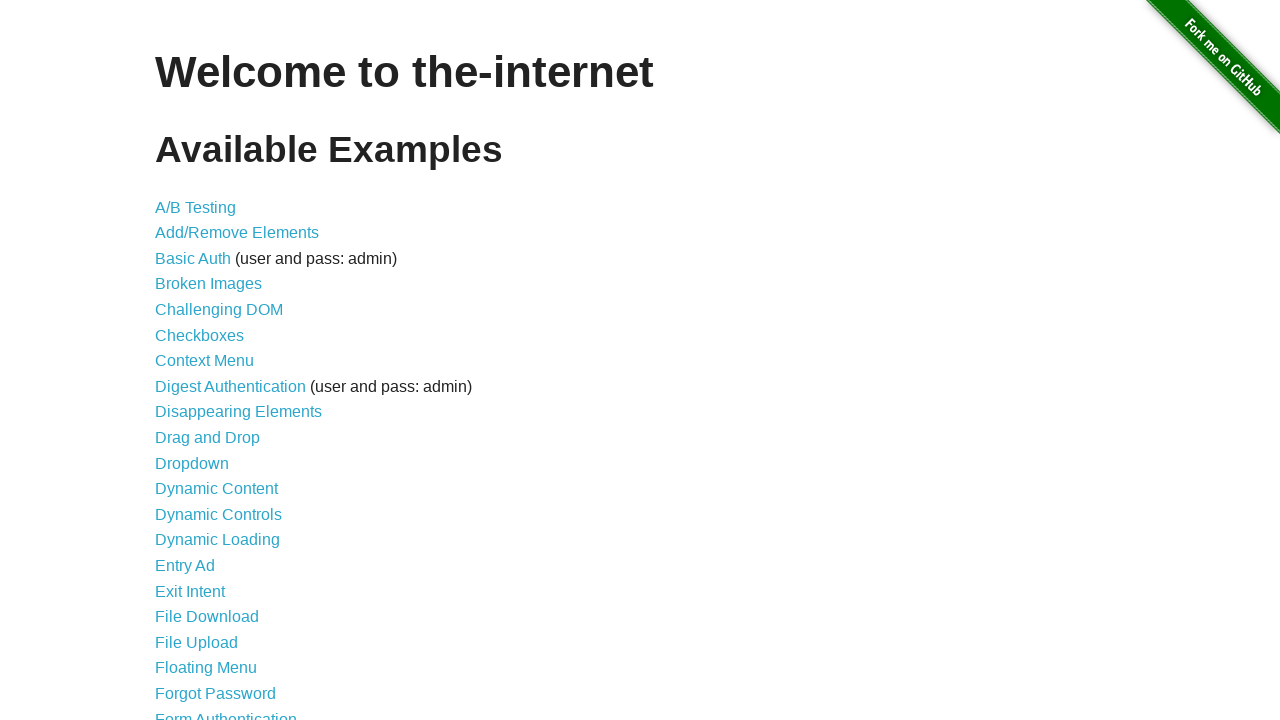

Navigated to A/B test page
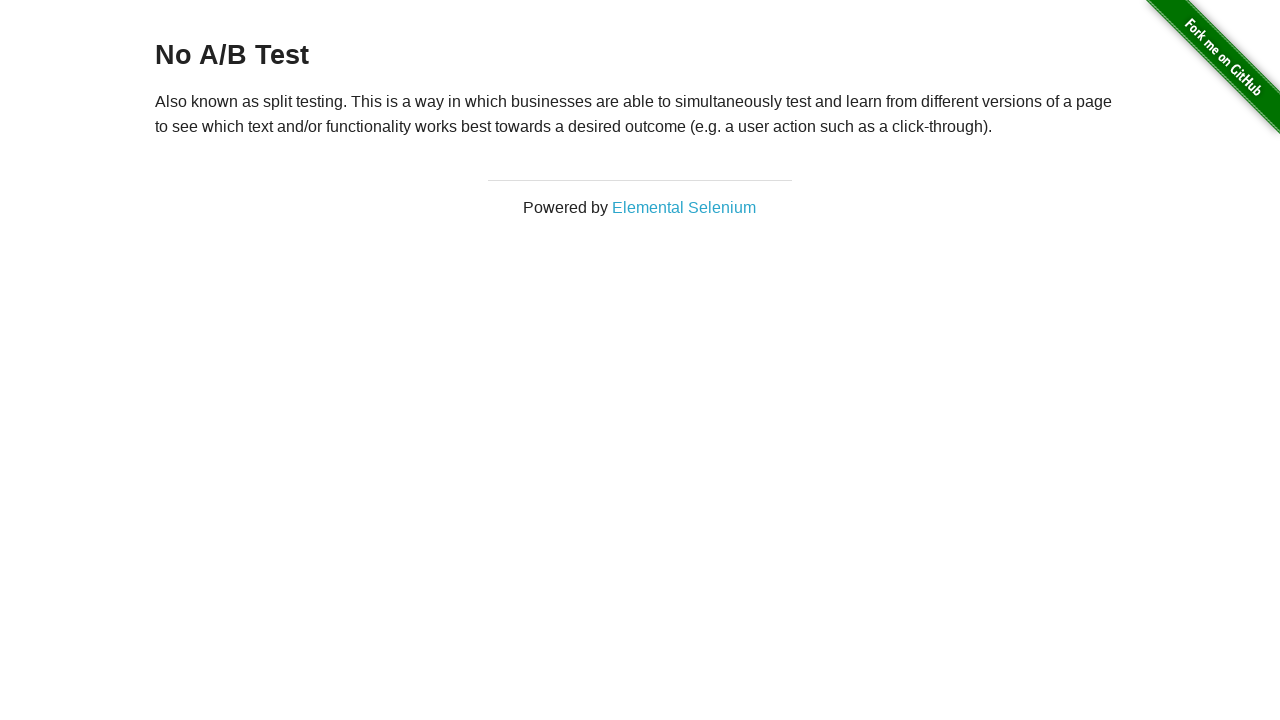

H3 heading loaded on page
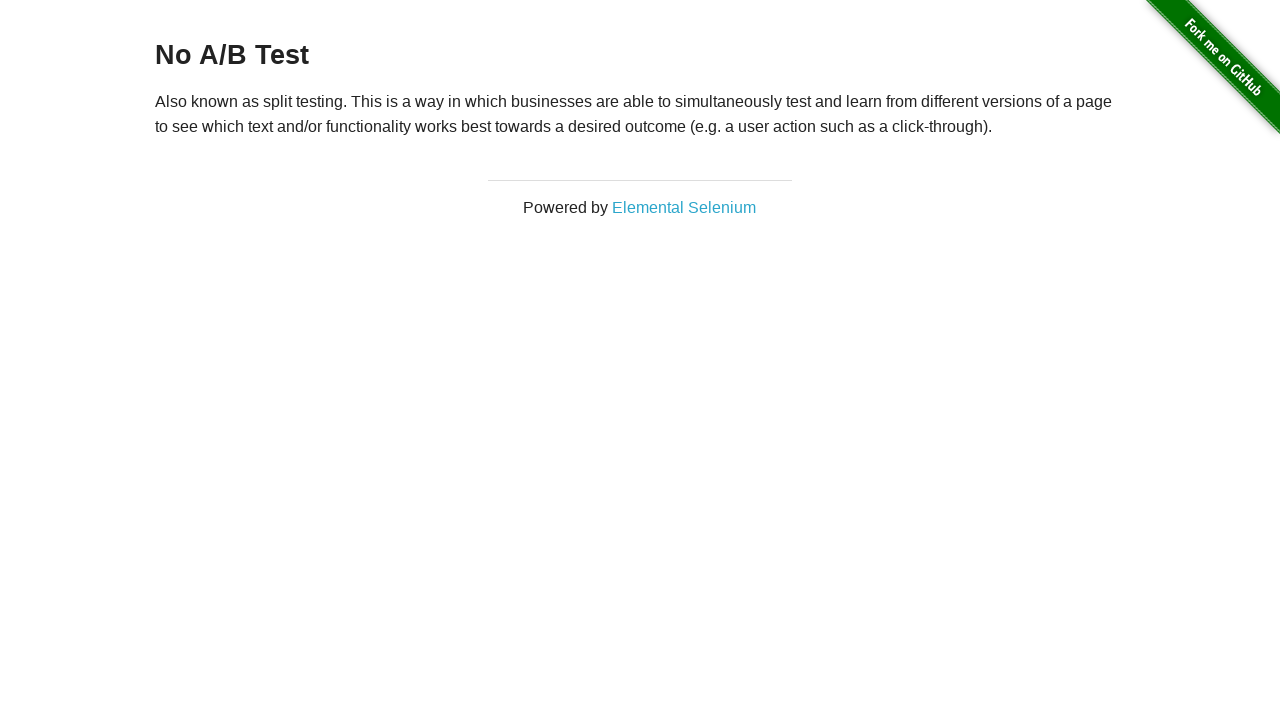

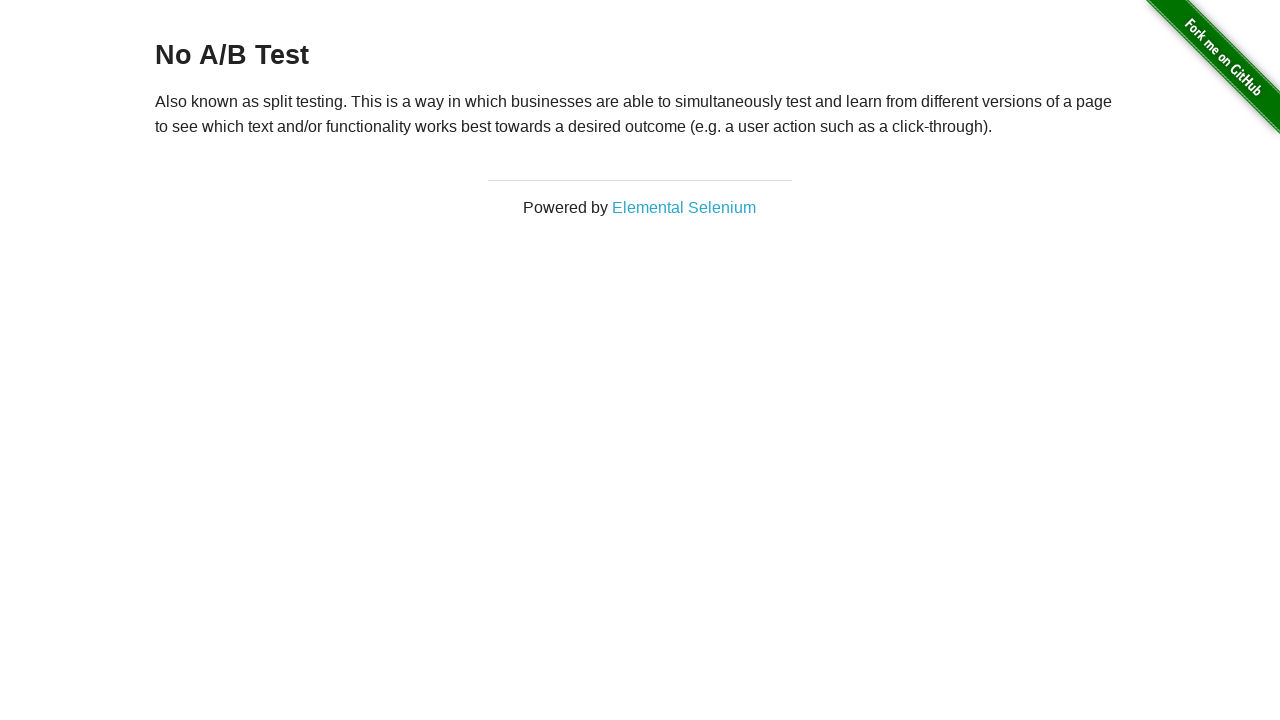